Tests prompt popup handling by triggering a prompt dialog, entering text input, accepting it, and verifying the personalized result message.

Starting URL: https://practice-automation.com/

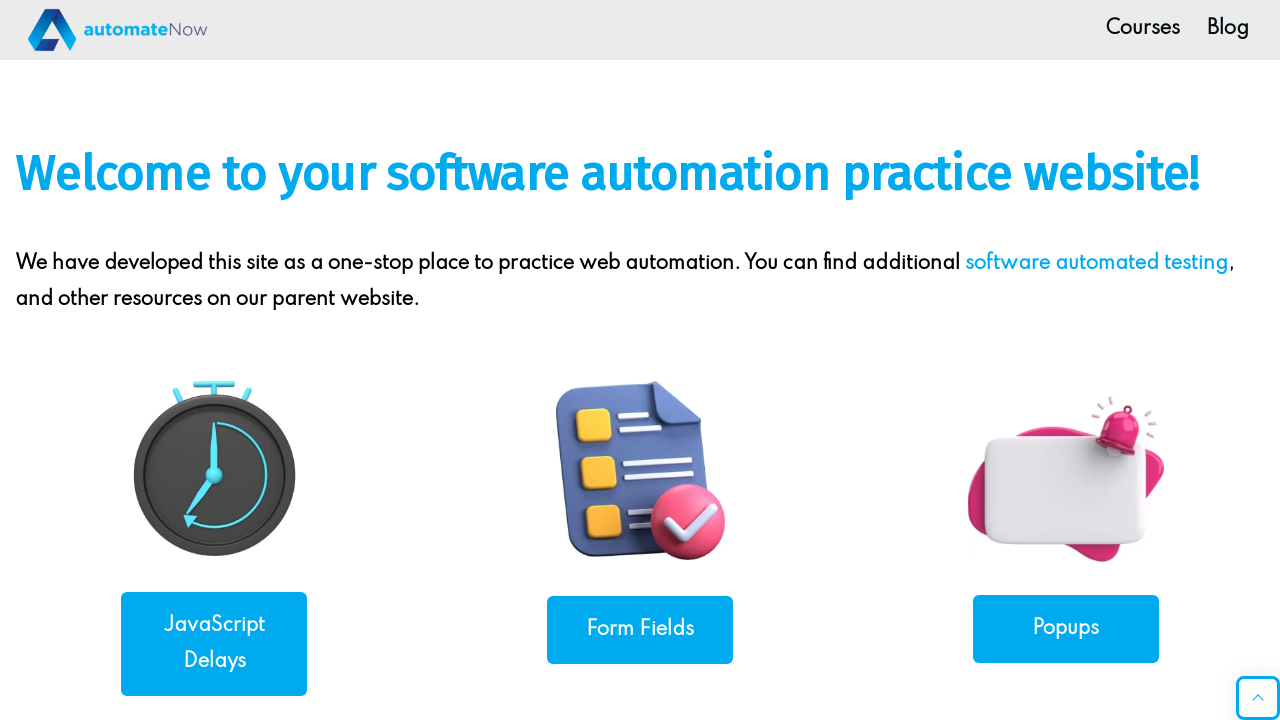

Set up dialog handler to accept prompt with 'Wardo' input
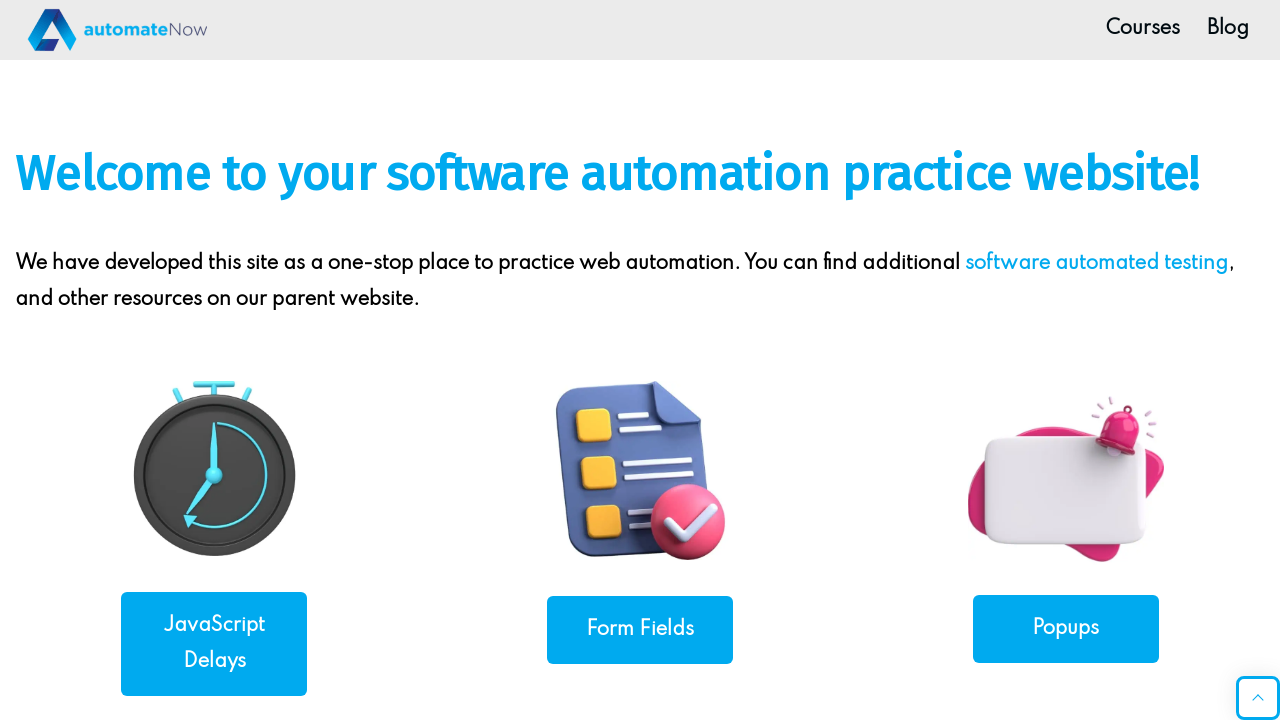

Clicked the 'Popups' button at (1066, 628) on internal:text="Popups"i
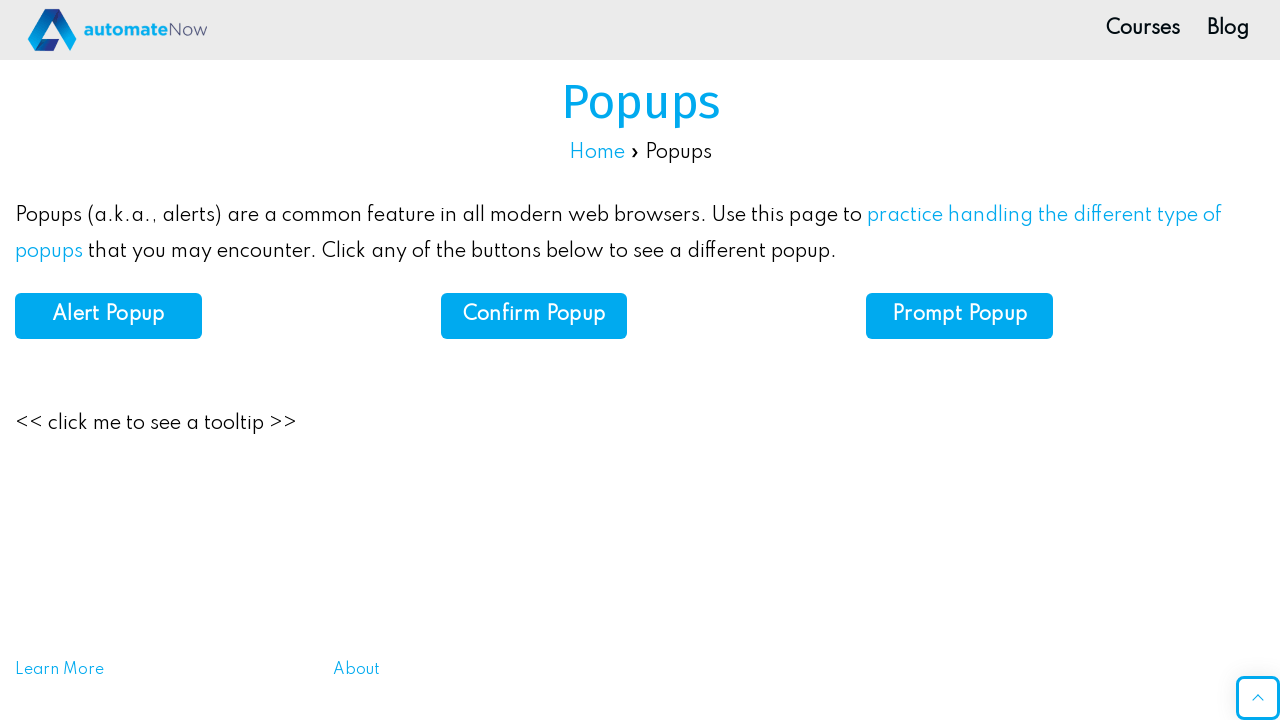

Clicked the 'Prompt Popup' button to trigger prompt dialog at (960, 316) on [id='prompt']
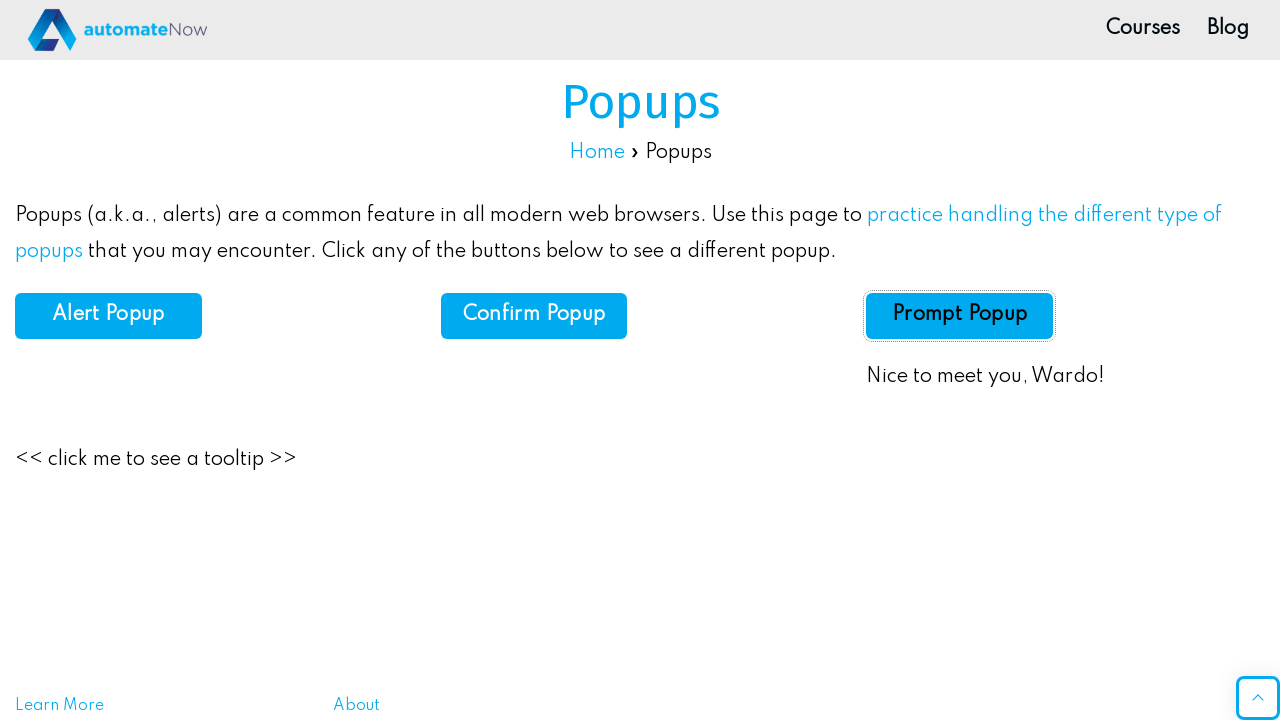

Prompt result element loaded with personalized message
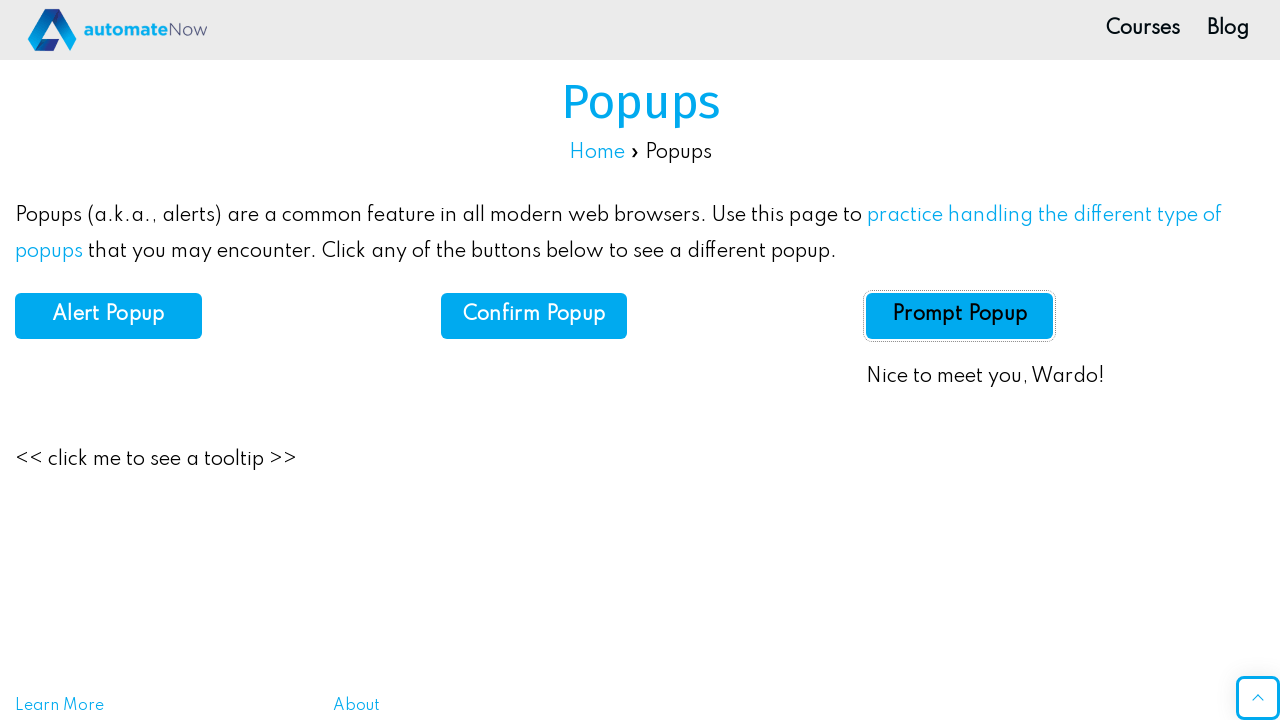

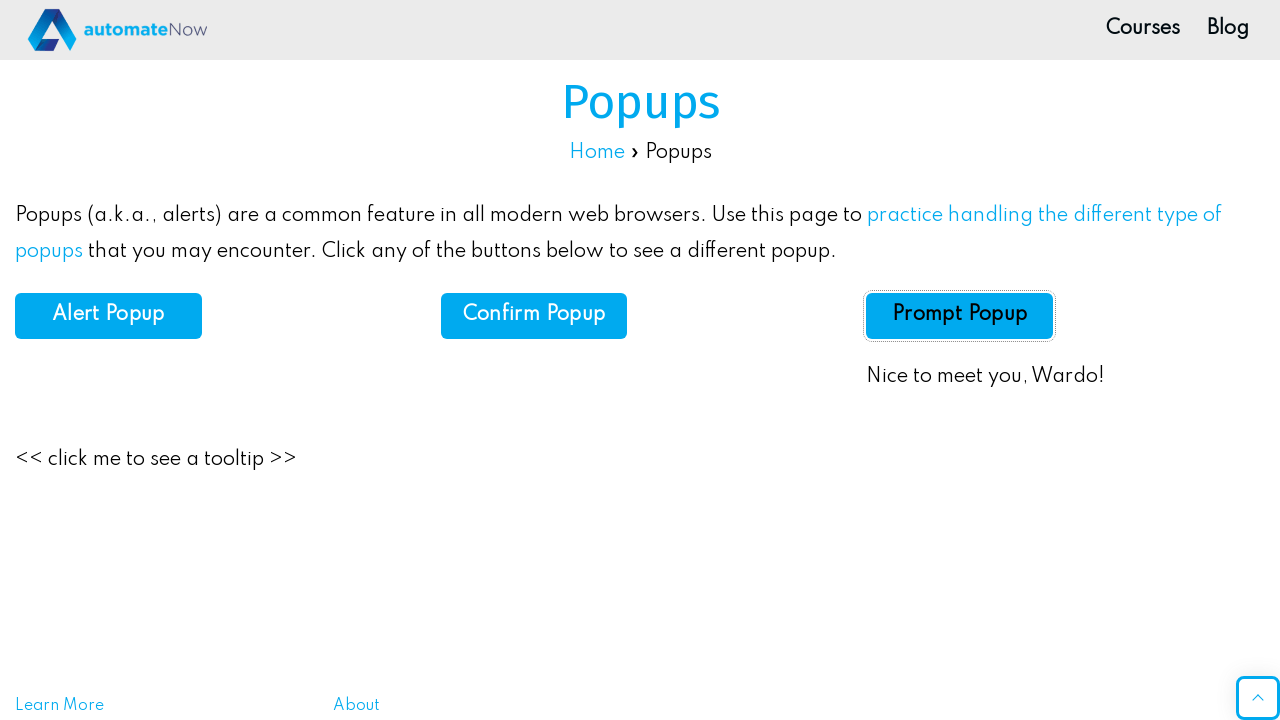